Tests Challenging DOM page by reading a specific cell value from a table

Starting URL: https://the-internet.herokuapp.com

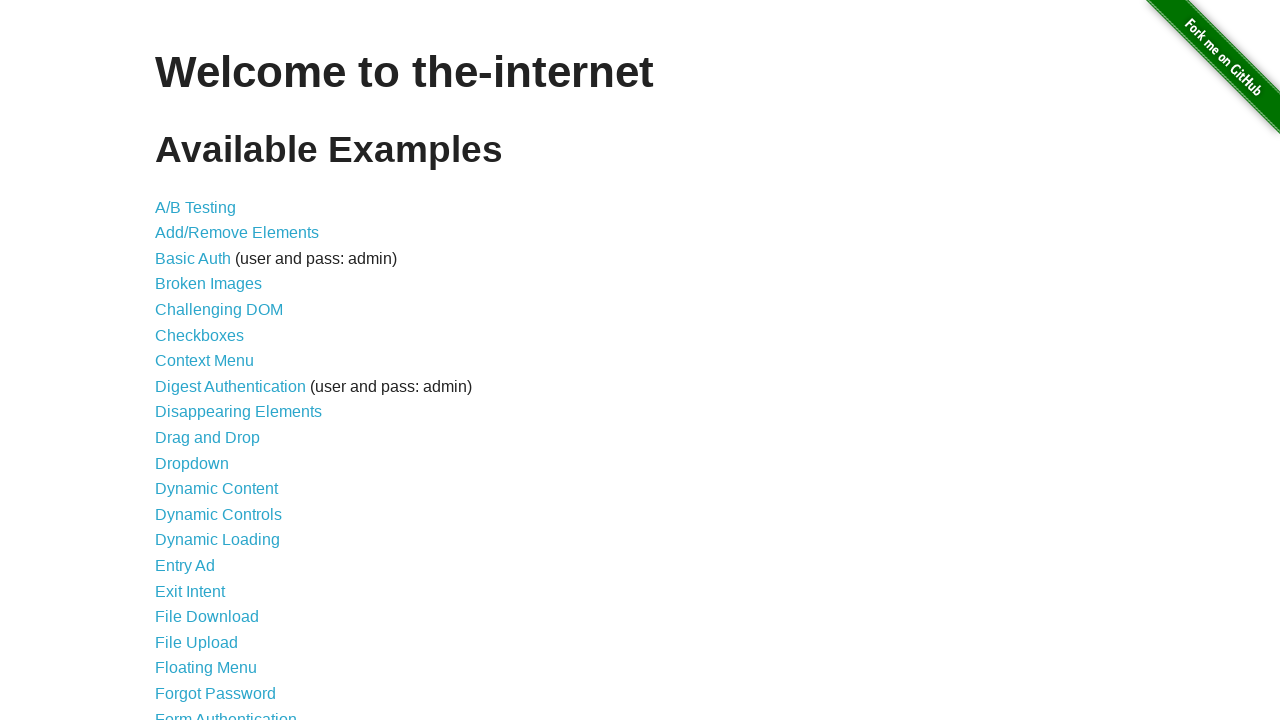

Clicked on Challenging DOM link at (219, 310) on internal:role=link[name="Challenging DOM"i]
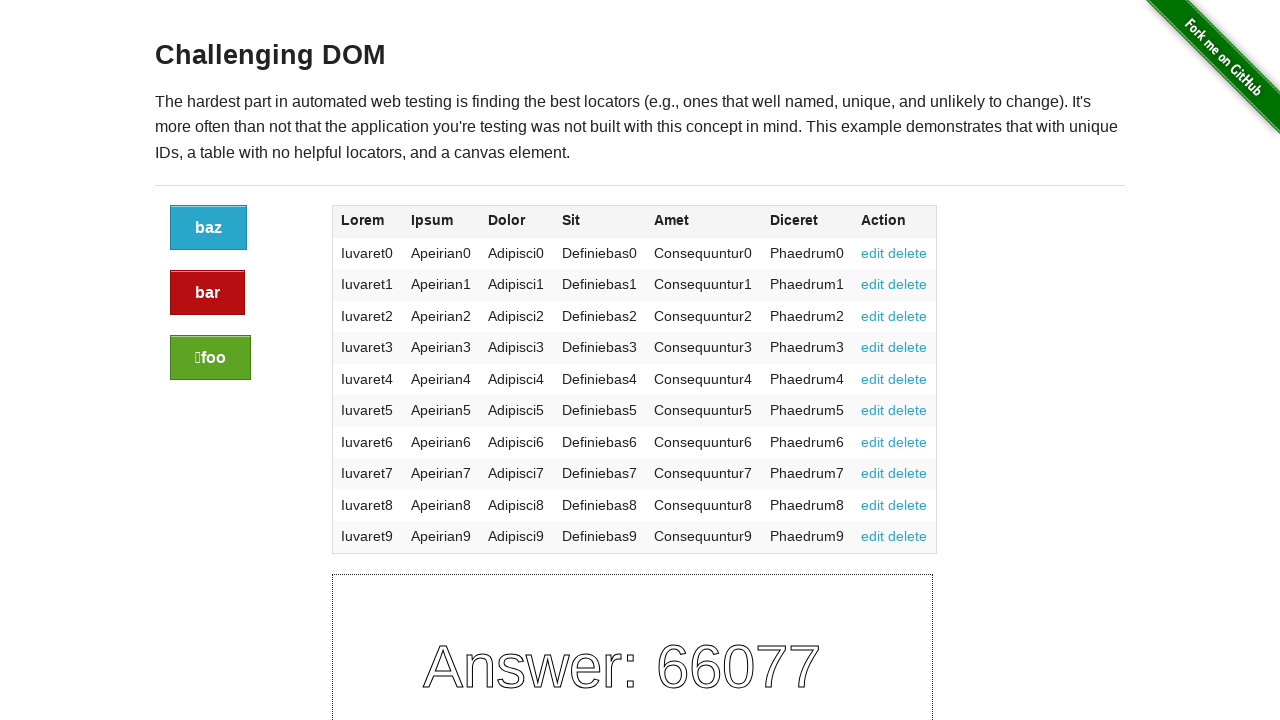

Located row 4 in the table
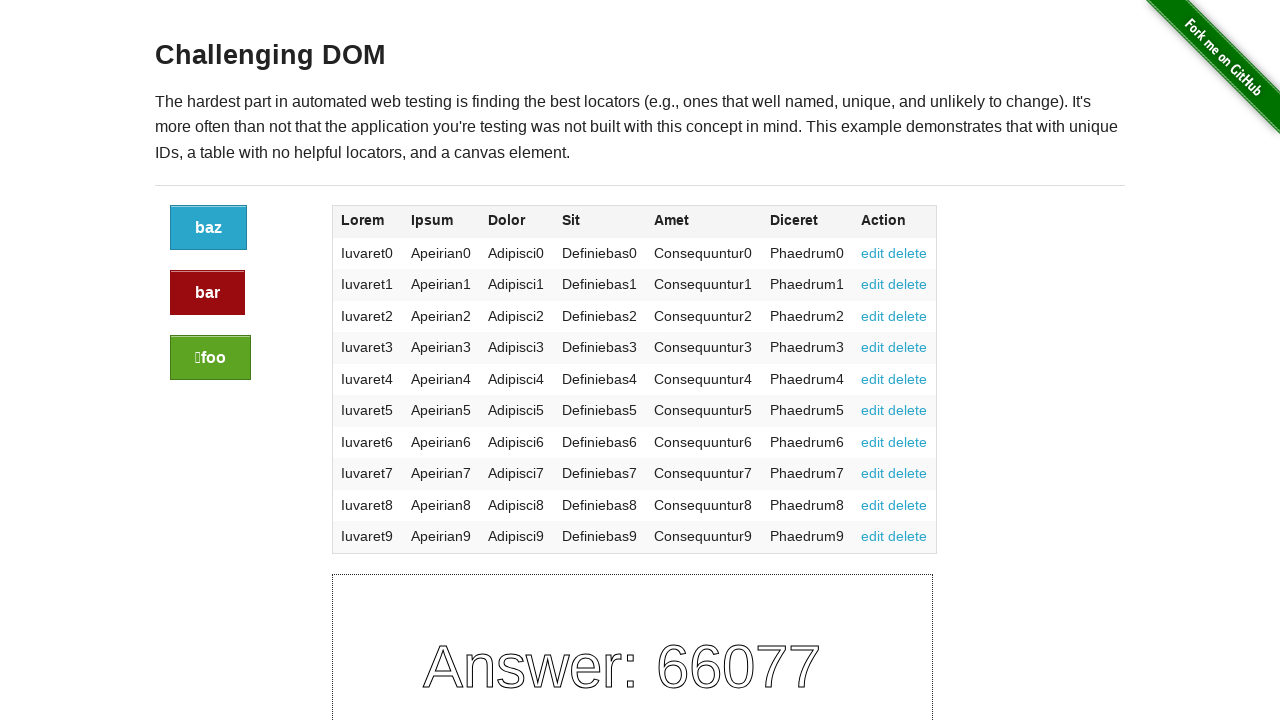

Retrieved diceret value from row 4, column 6: Phaedrum3
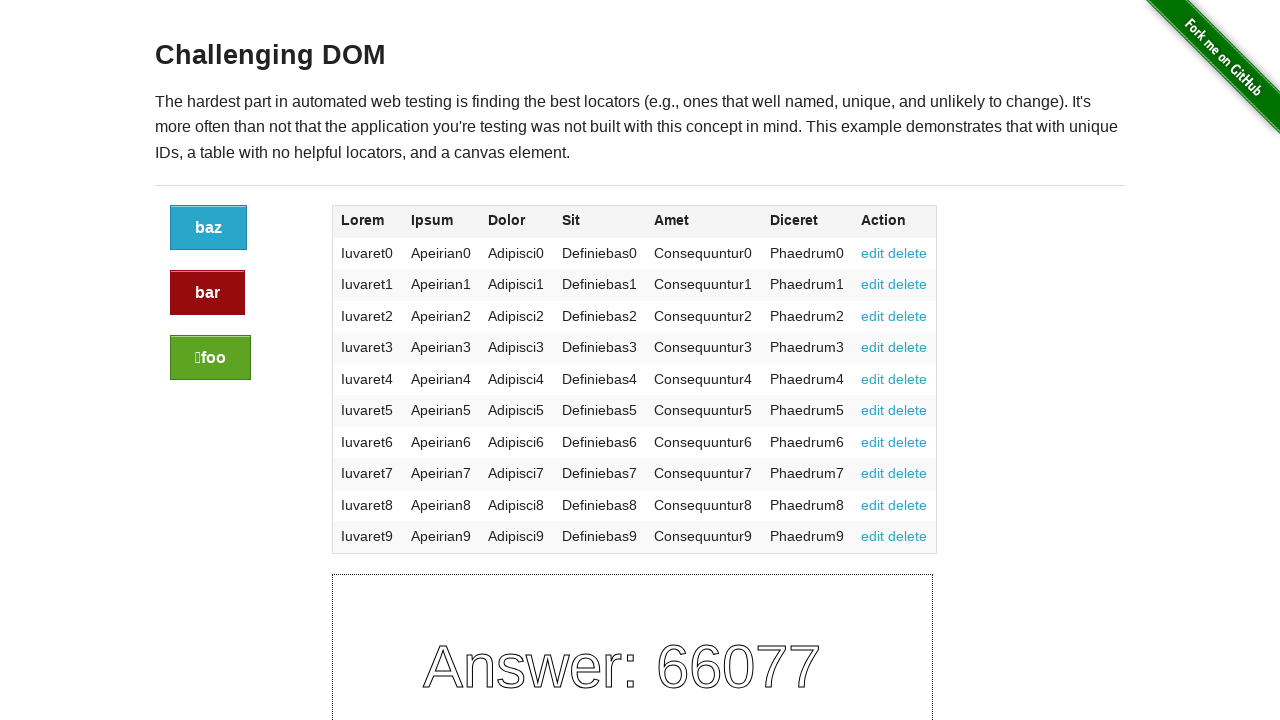

Asserted that diceret value equals 'Phaedrum3'
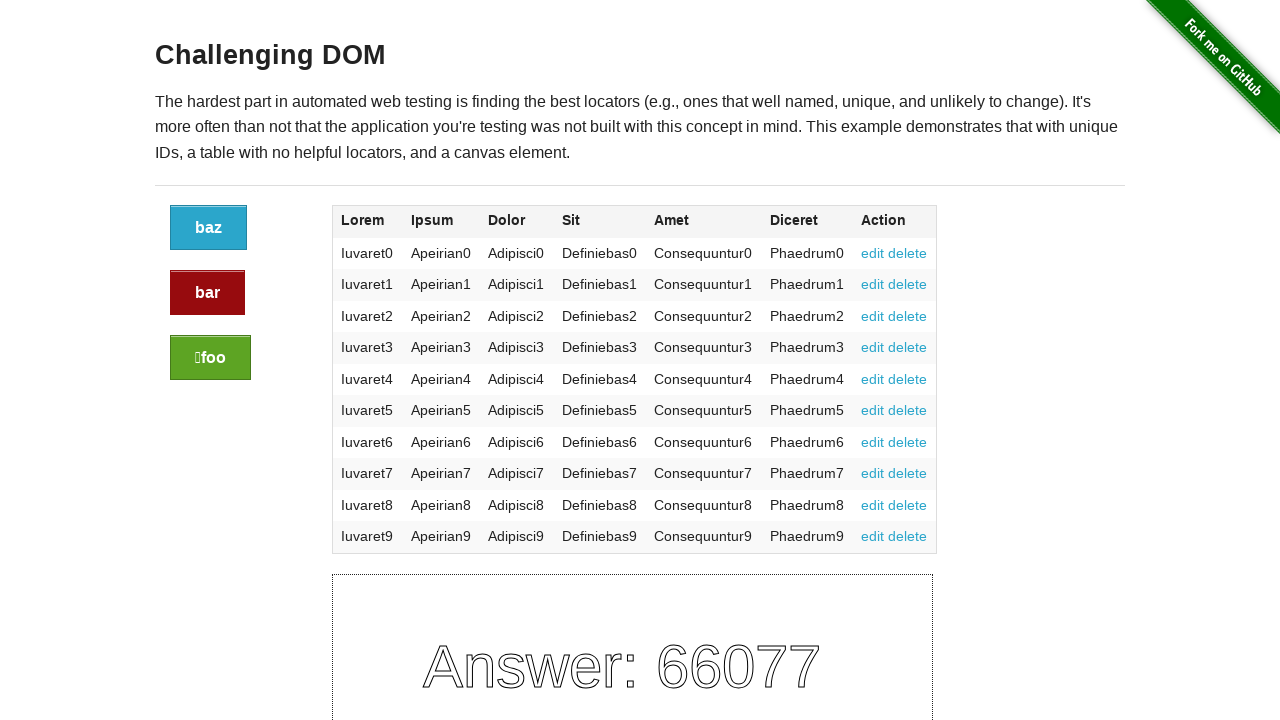

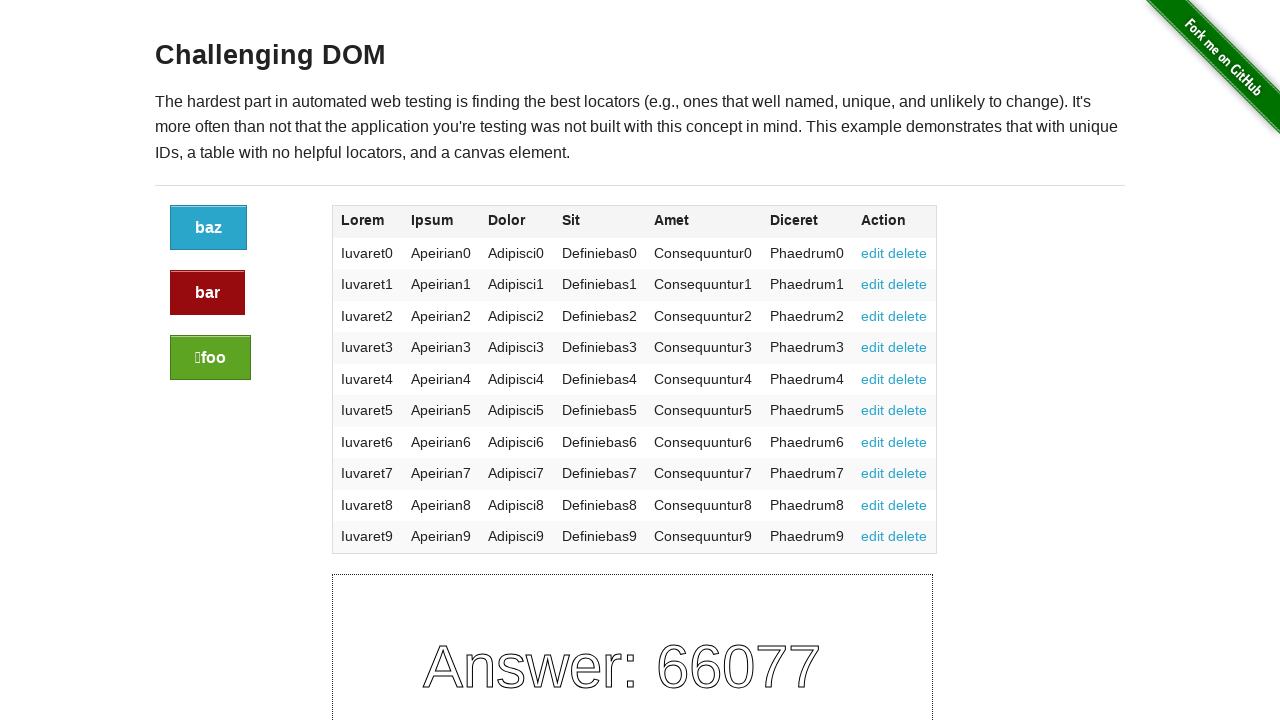